Tests select dropdown menu by selecting "India" from a dropdown element

Starting URL: https://www.globalsqa.com/demo-site/select-dropdown-menu/

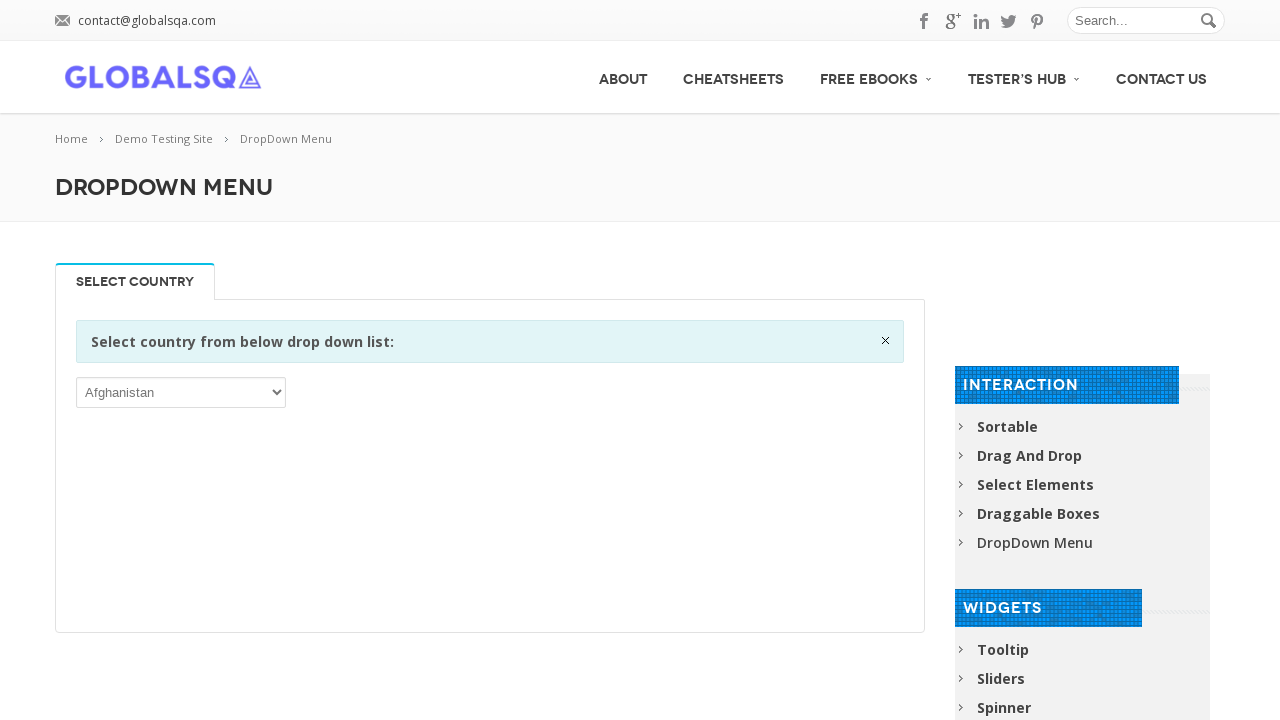

Select element loaded and became visible
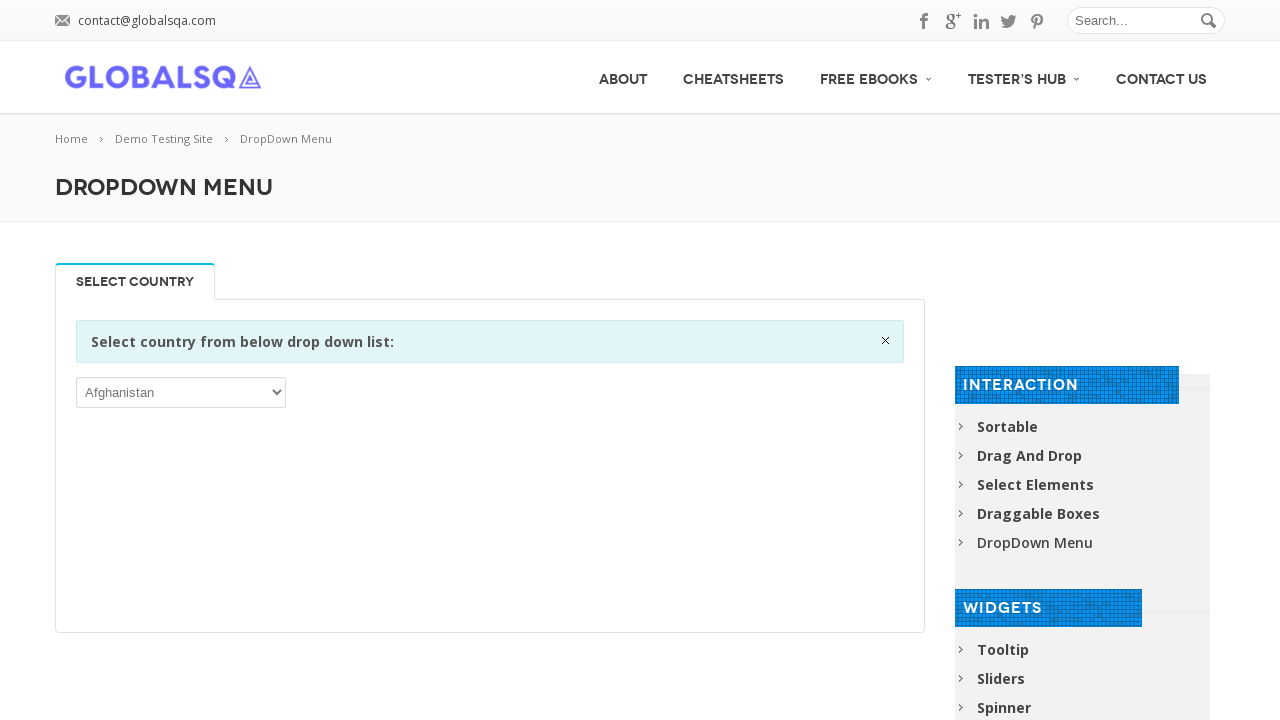

Selected 'India' from the dropdown menu on select
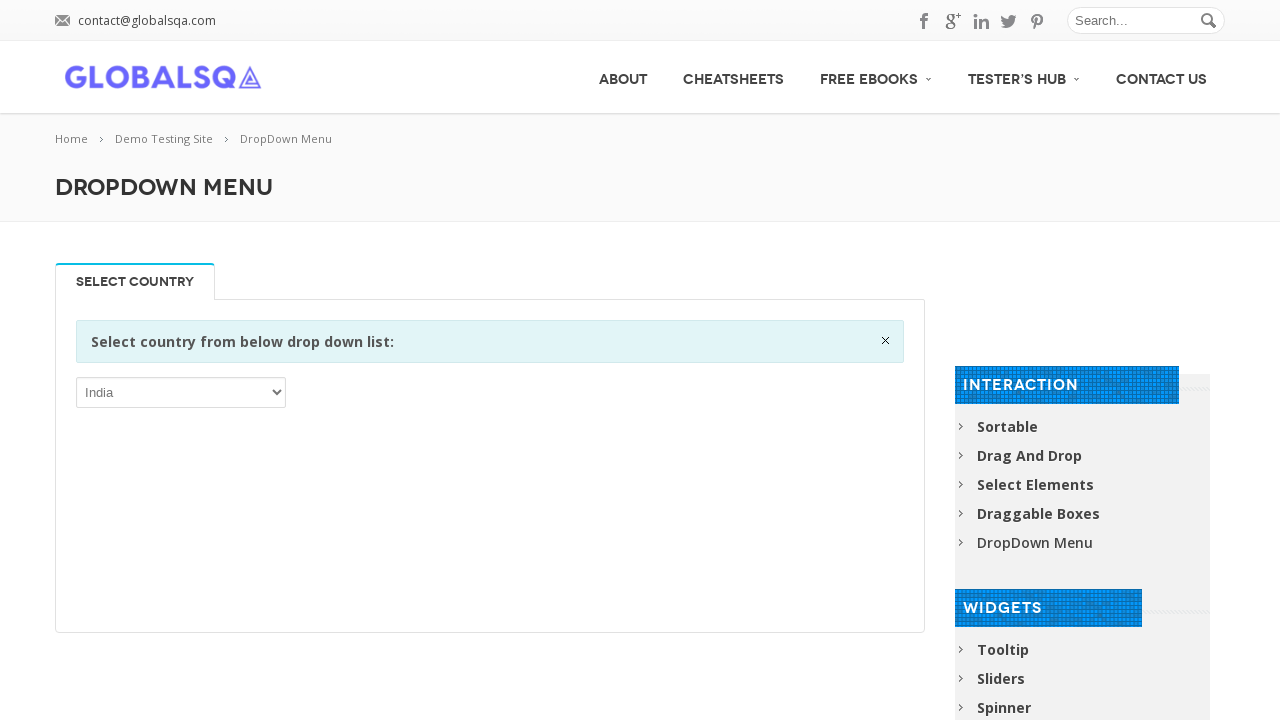

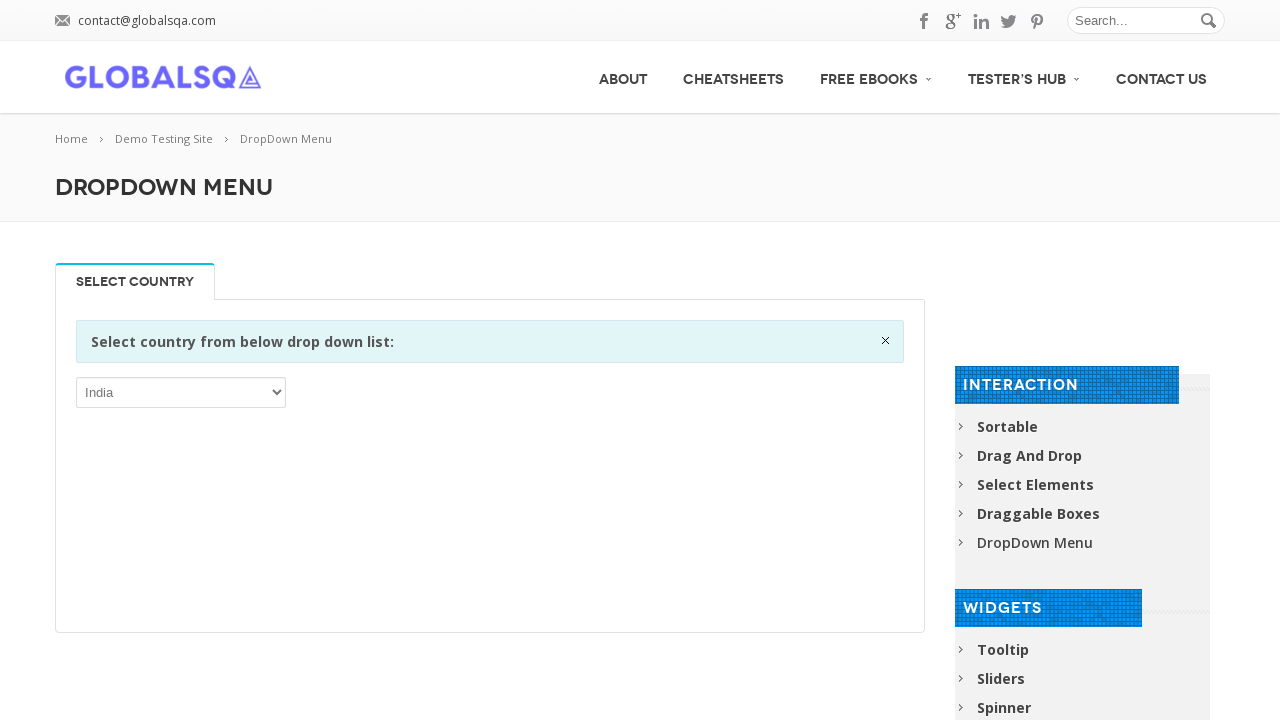